Navigates to jQuery UI draggable demo page, switches to an iframe to interact with draggable element, then switches back to main content and clicks on Demos link

Starting URL: https://jqueryui.com/draggable/

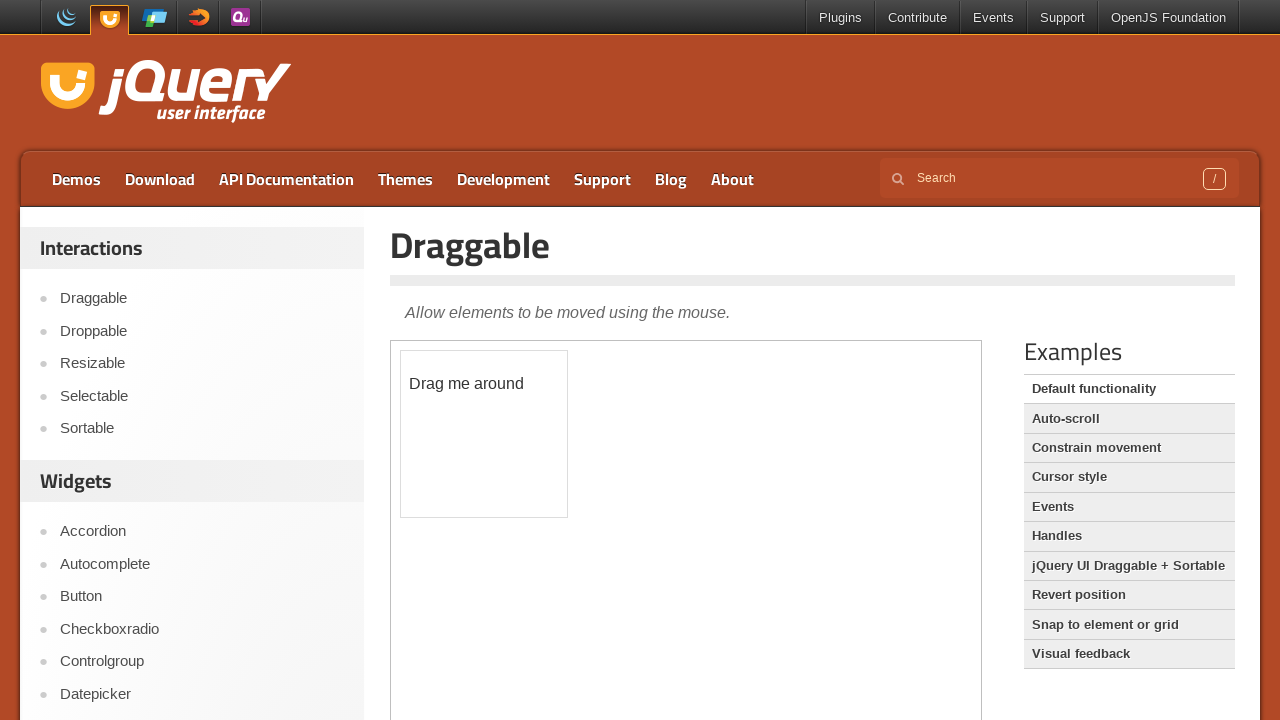

Navigated to jQuery UI draggable demo page
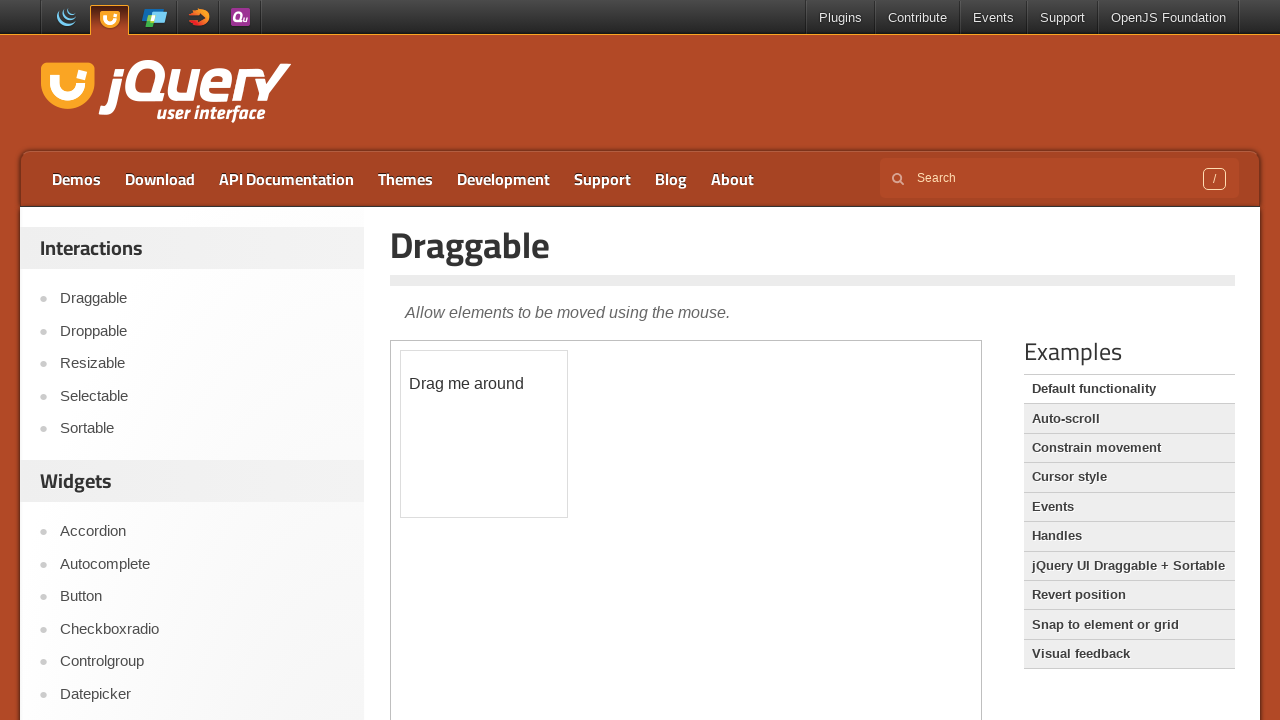

Located iframe with draggable demo
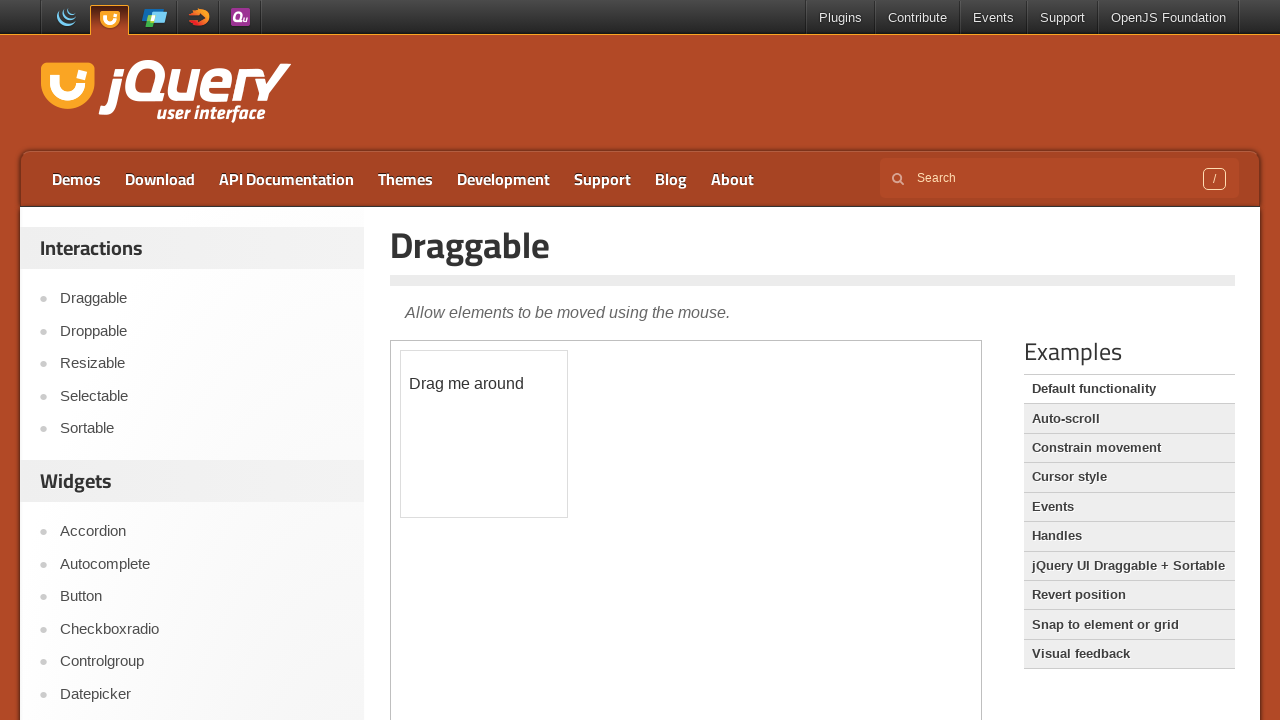

Retrieved text from draggable element: '
	Drag me around
'
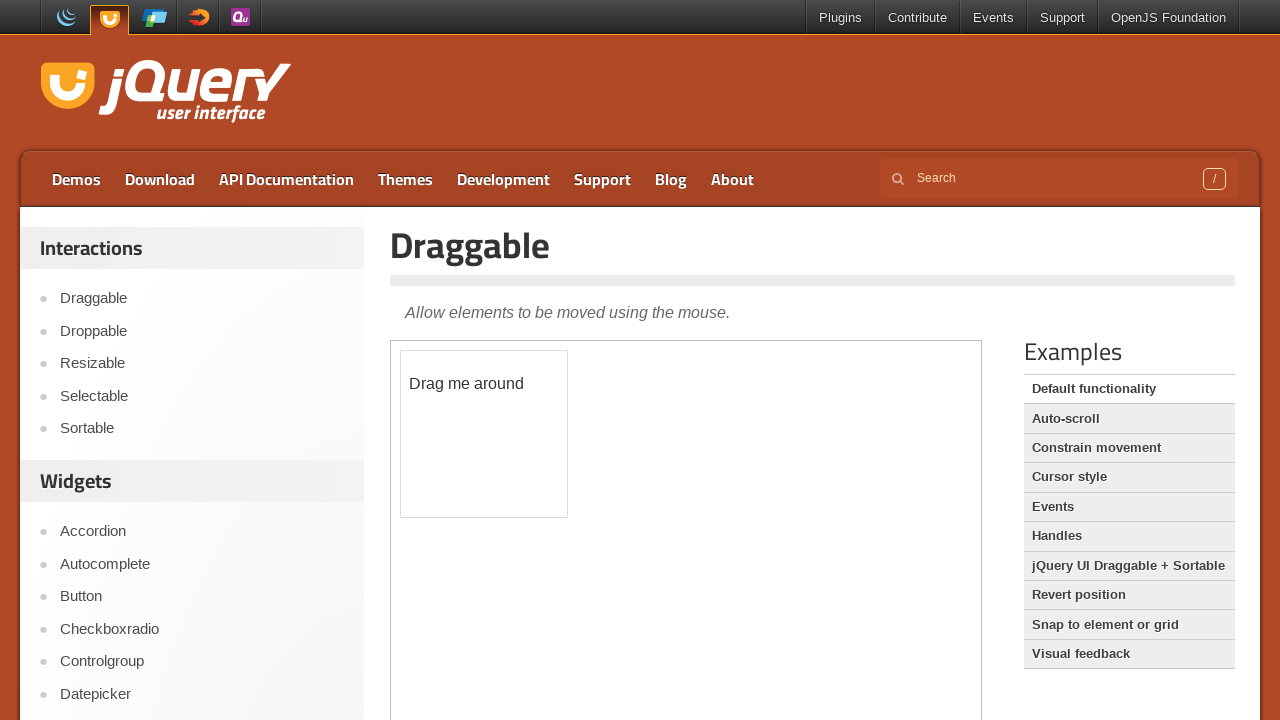

Clicked on Demos link in main page at (76, 179) on a:text('Demos')
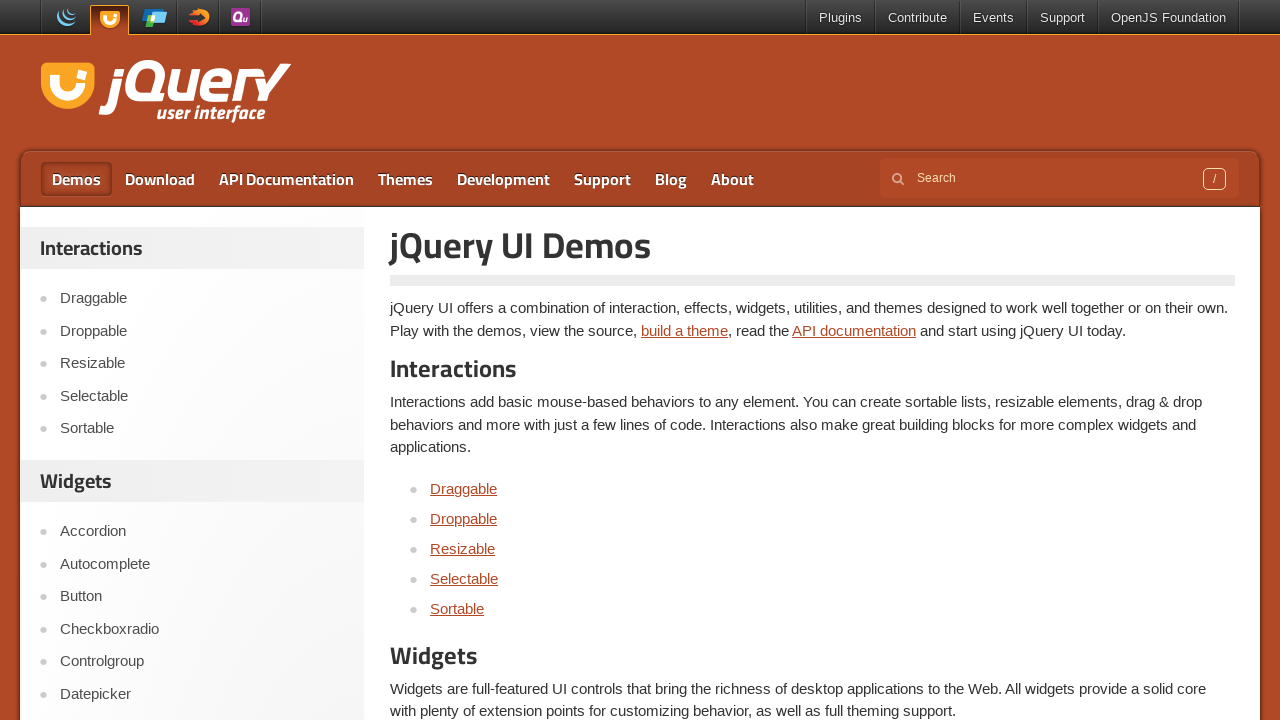

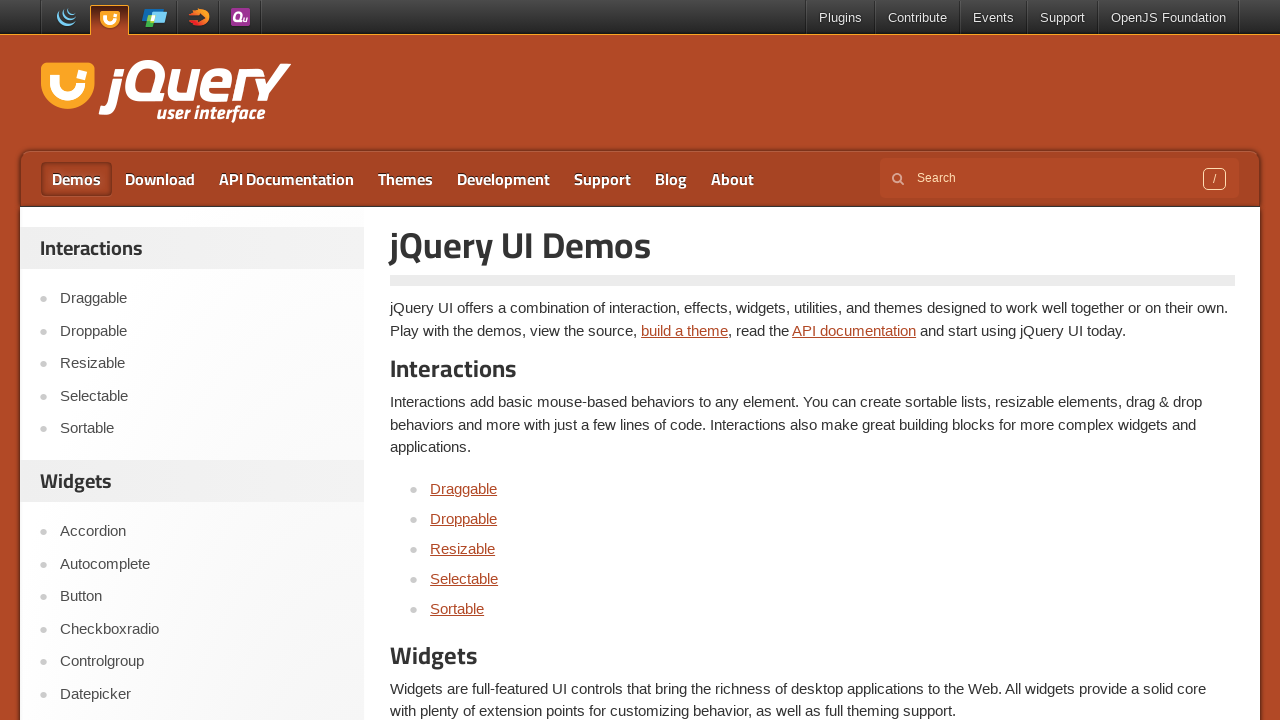